Navigates to a login page and sends keyboard commands (TAB, ALT, ENTER) to the submit button

Starting URL: https://practice.expandtesting.com/login

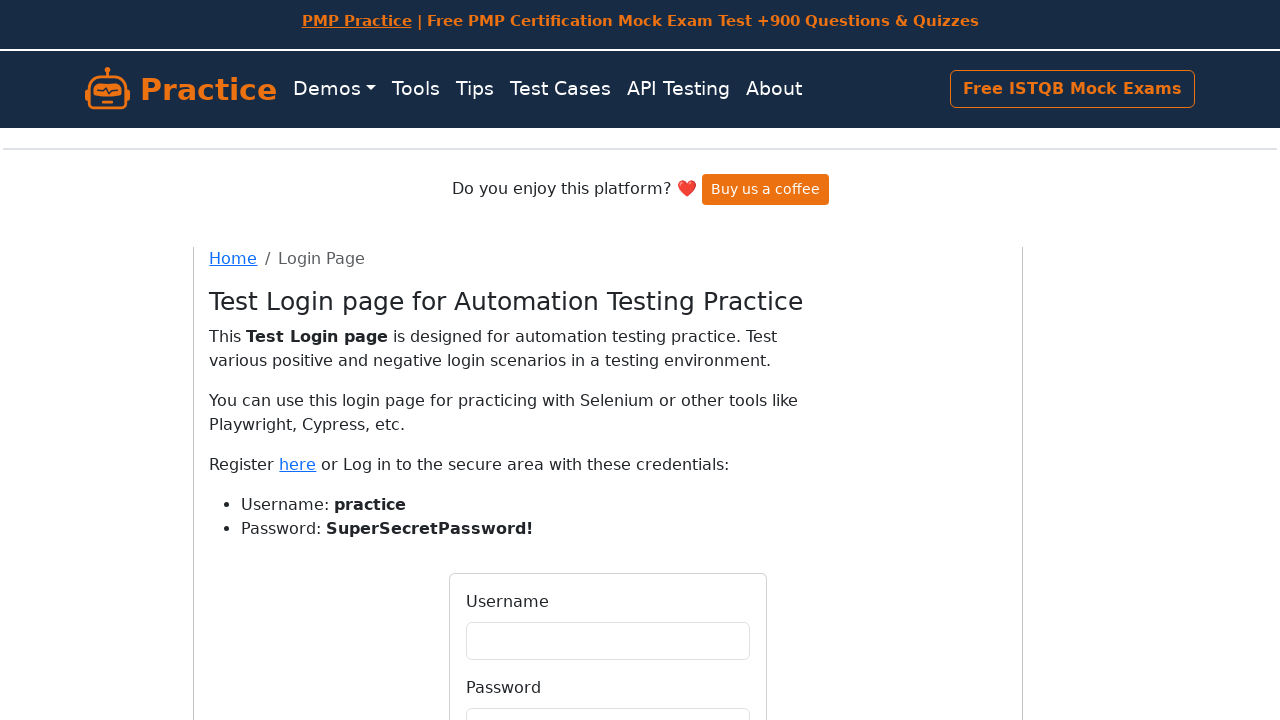

Navigated to login page at https://practice.expandtesting.com/login
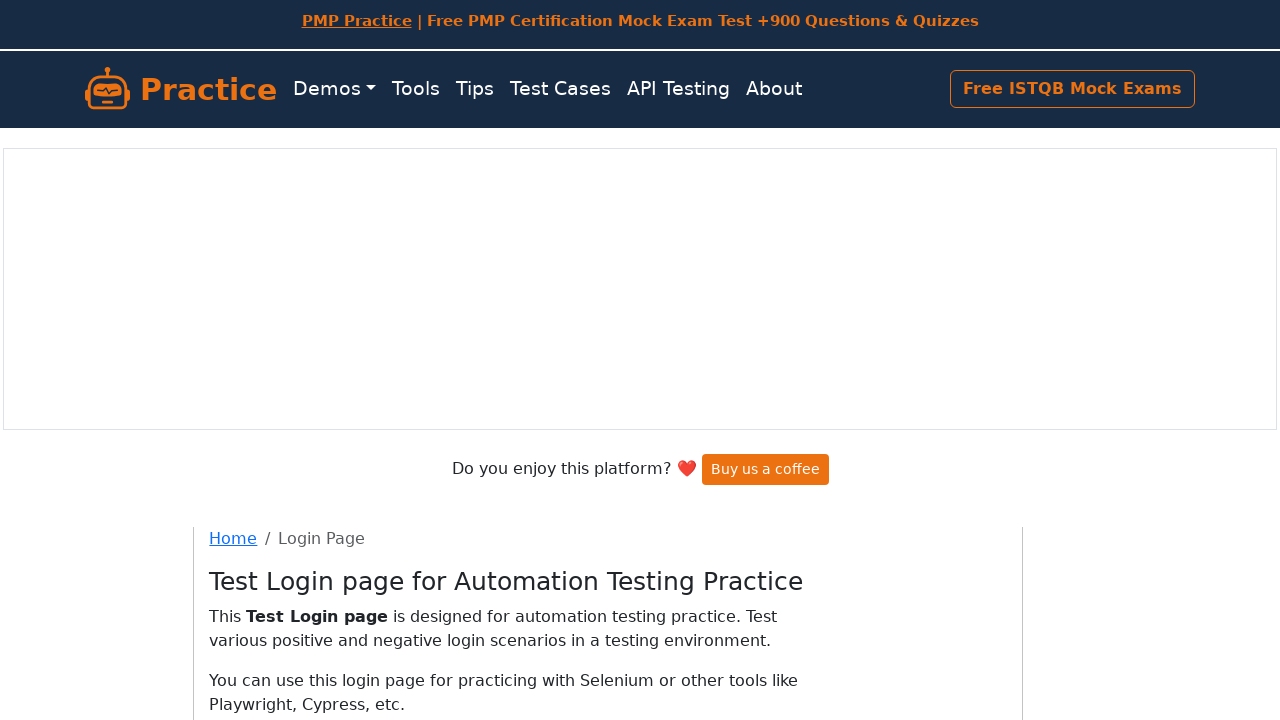

Located submit button element
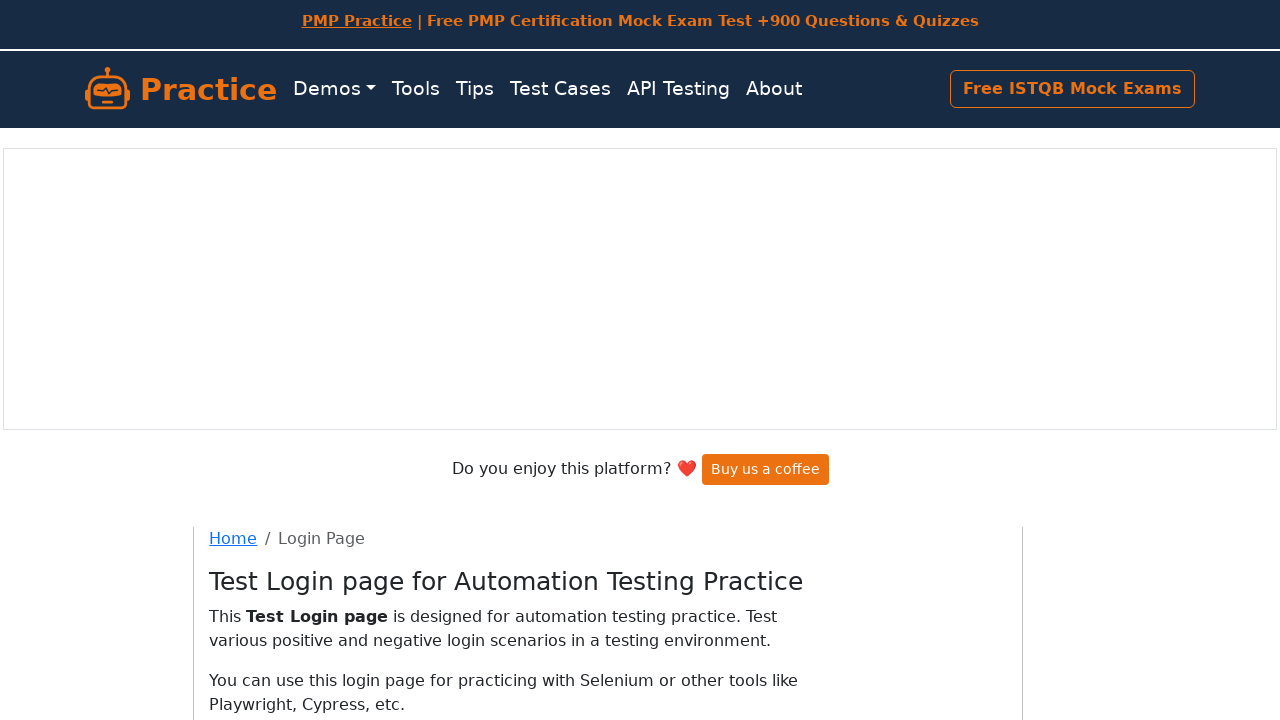

Sent keyboard commands (TAB, ALT, ENTER) to submit button on button[type='submit']
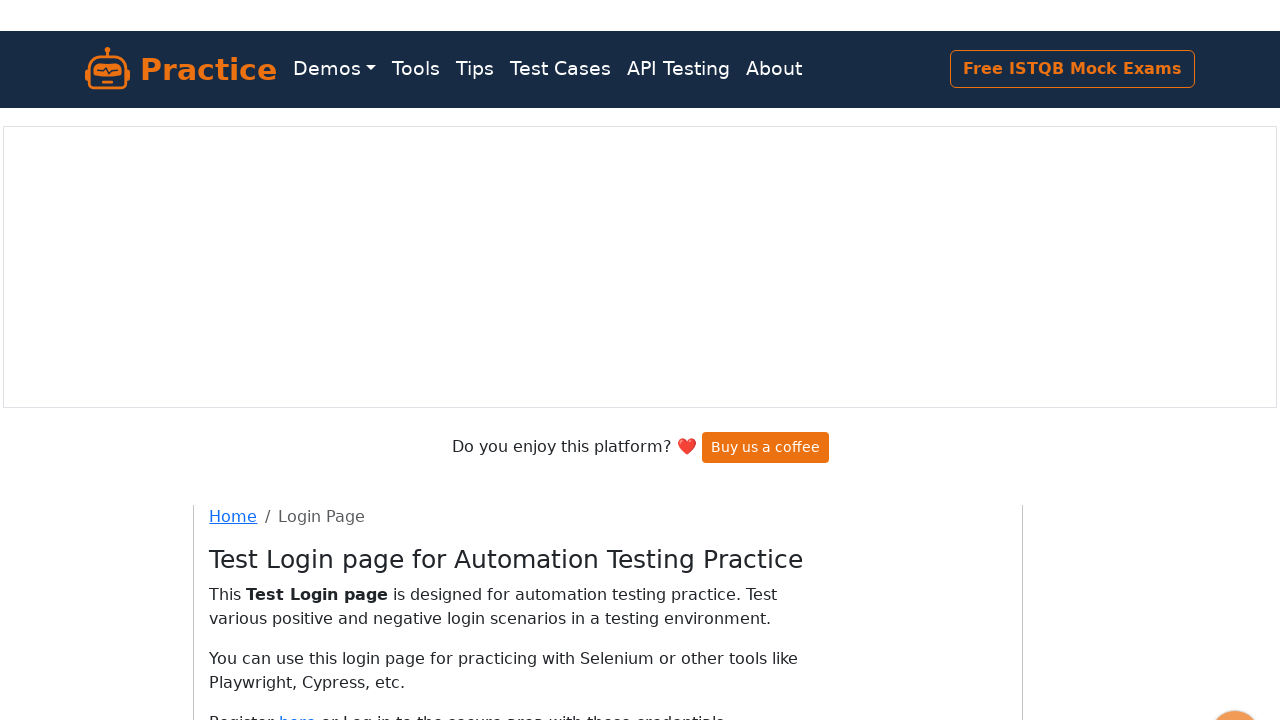

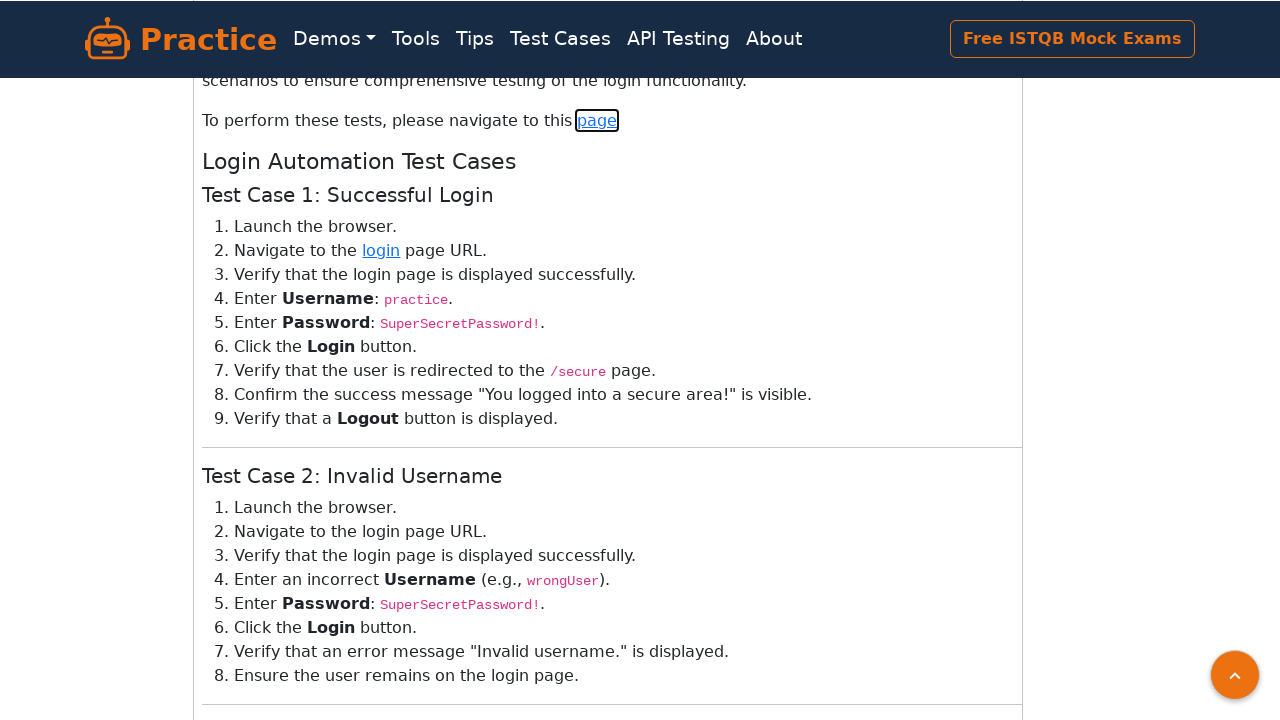